Tests dropdown menu functionality by selecting a country (Bangladesh) from a dropdown list on a demo site

Starting URL: https://www.globalsqa.com/demo-site/select-dropdown-menu/

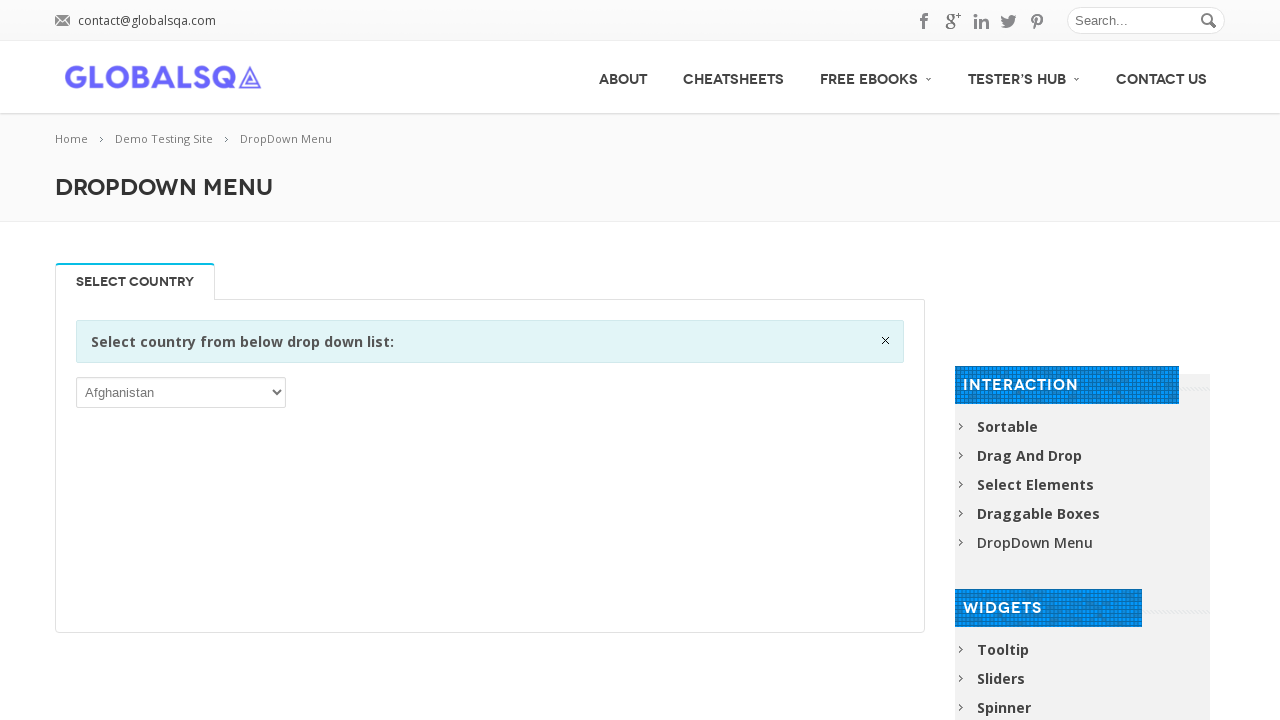

Waited for country dropdown to be visible
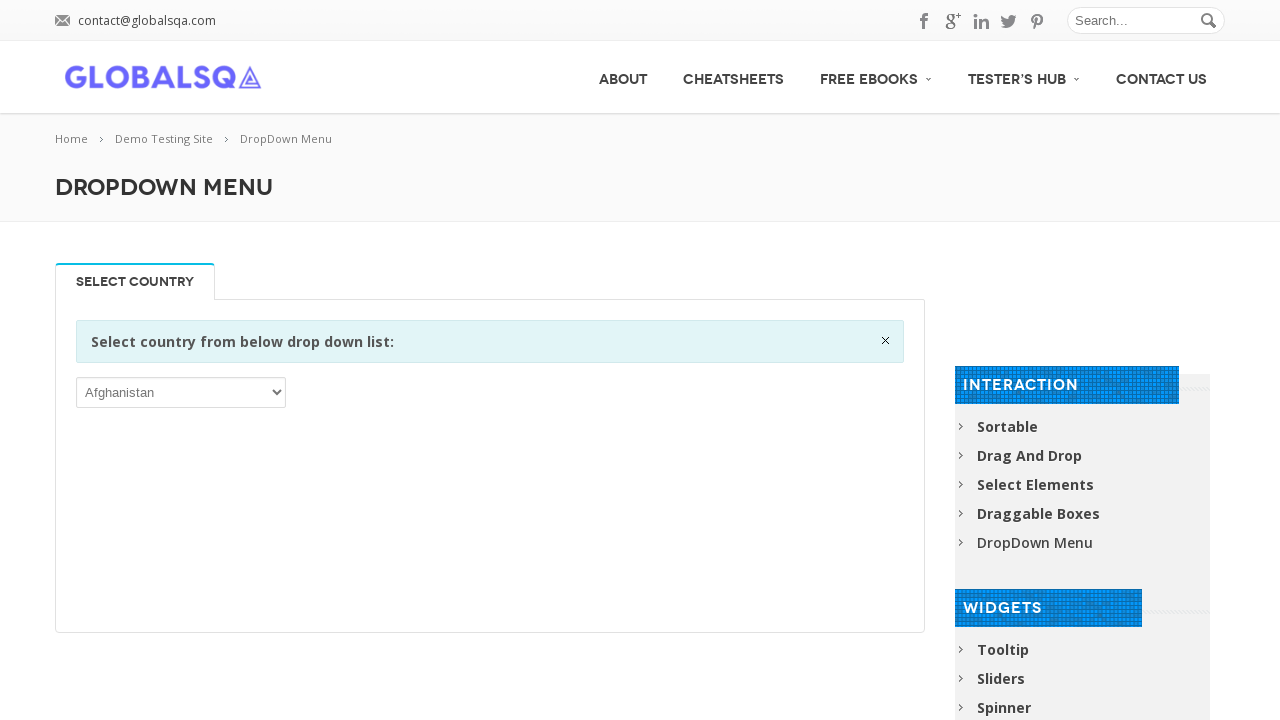

Selected 'Bangladesh' from the country dropdown on //body[1]/div[1]/div[1]/div[2]/div[1]/div[1]/div[2]/div[1]/div[1]/div[1]/p[1]/se
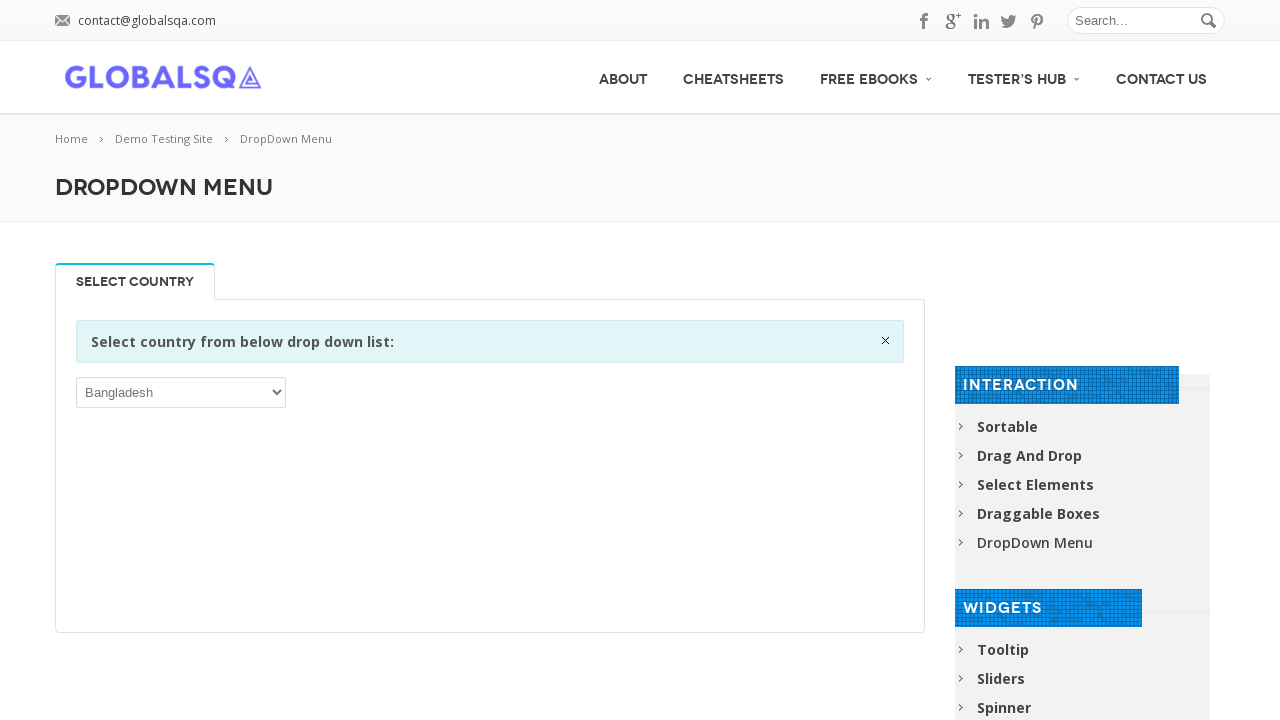

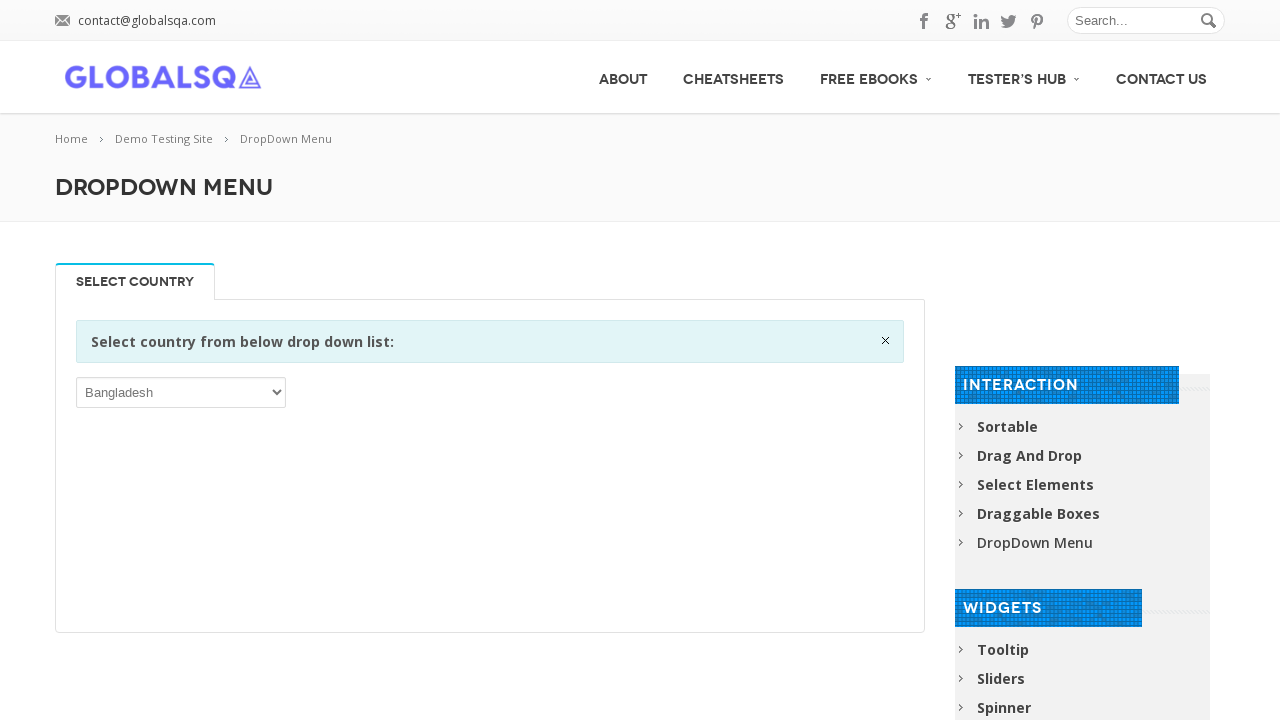